Tests that the counter displays the current number of todo items as items are added

Starting URL: https://demo.playwright.dev/todomvc

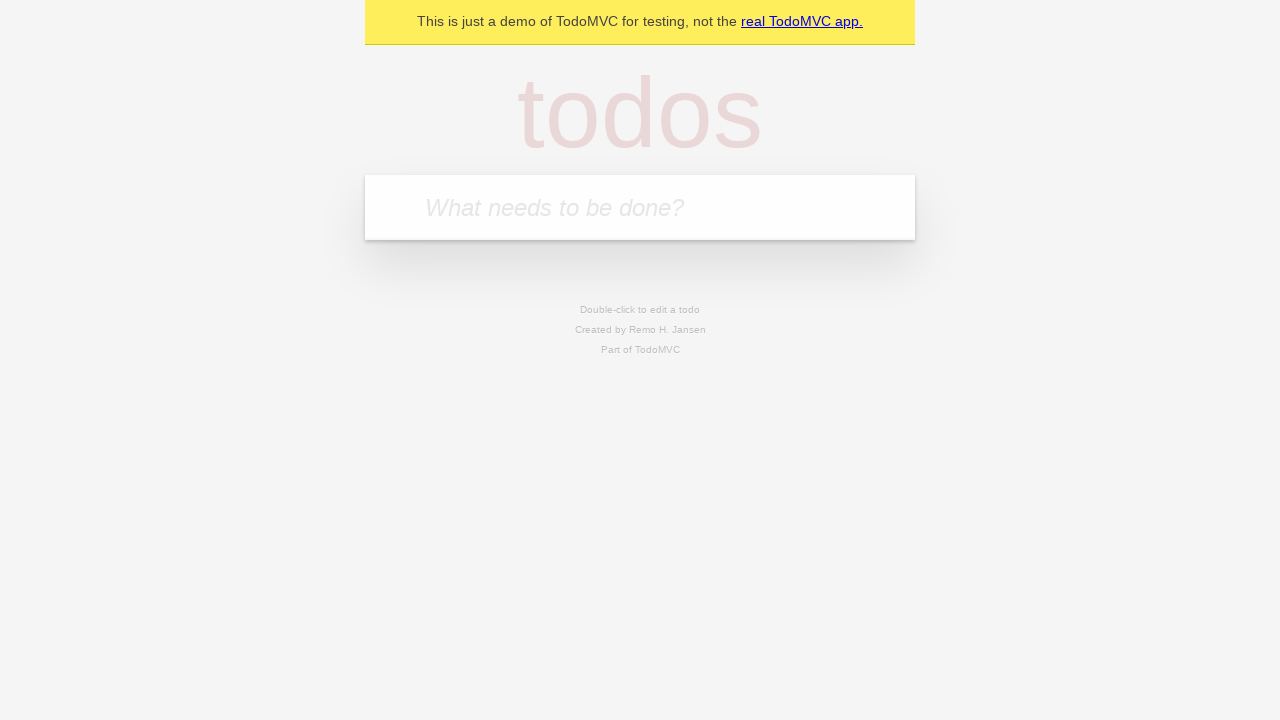

Located the todo input field
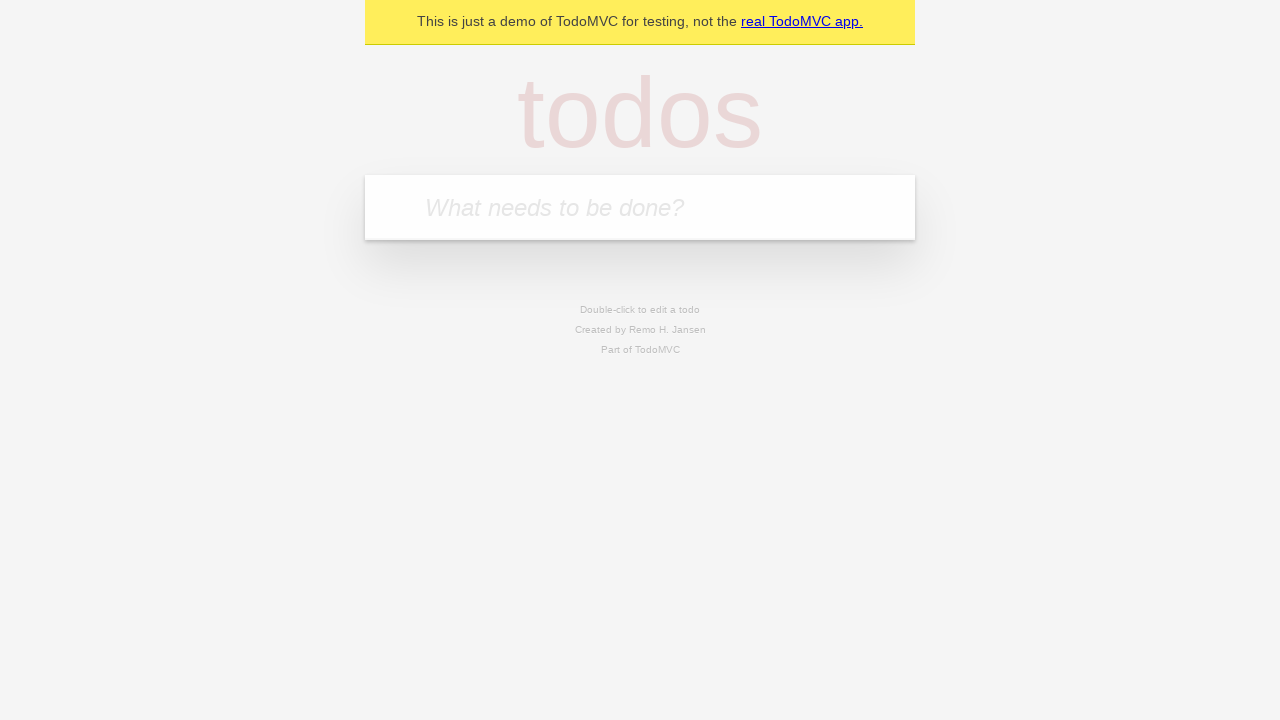

Filled first todo: 'buy some cheese' on internal:attr=[placeholder="What needs to be done?"i]
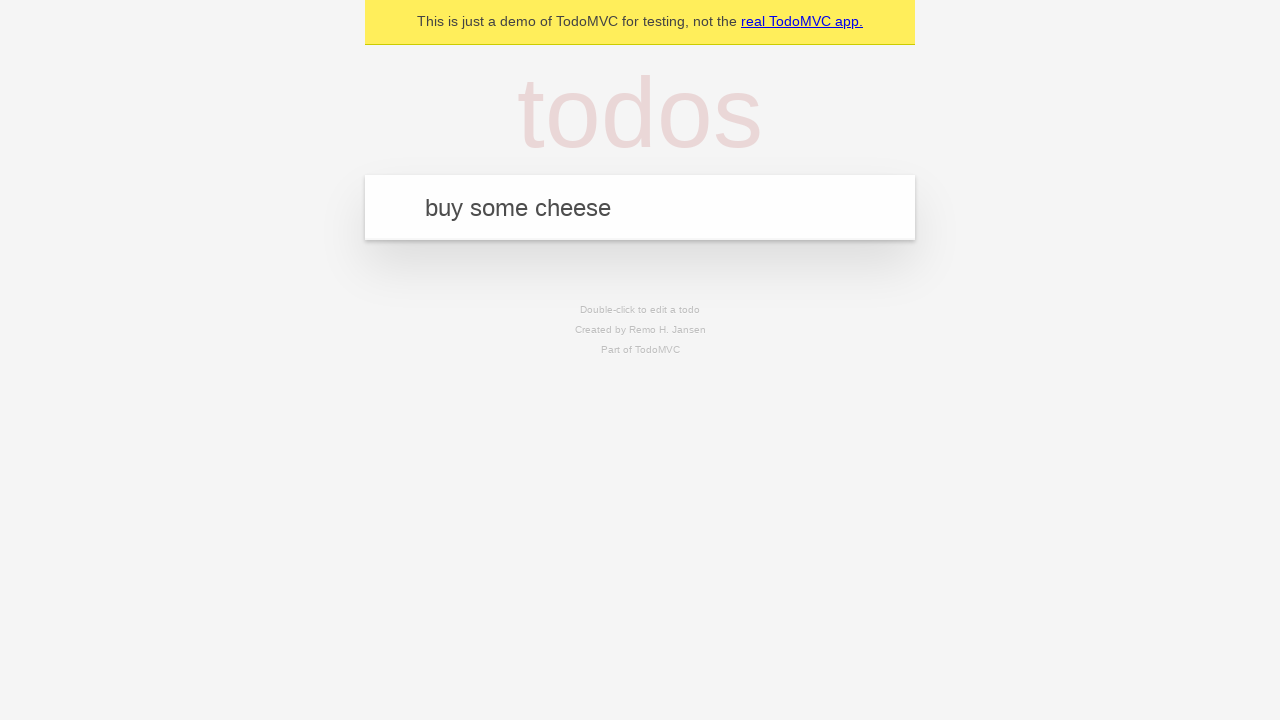

Pressed Enter to create first todo on internal:attr=[placeholder="What needs to be done?"i]
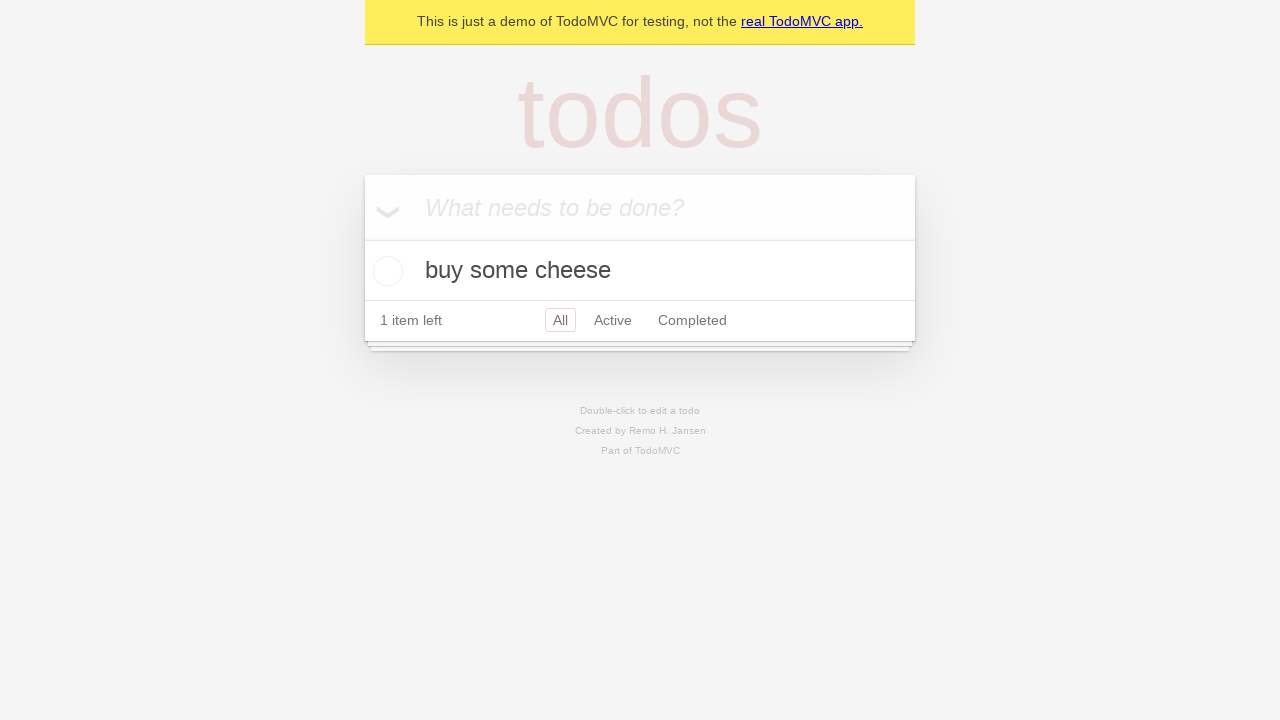

Todo counter element appeared showing 1 item
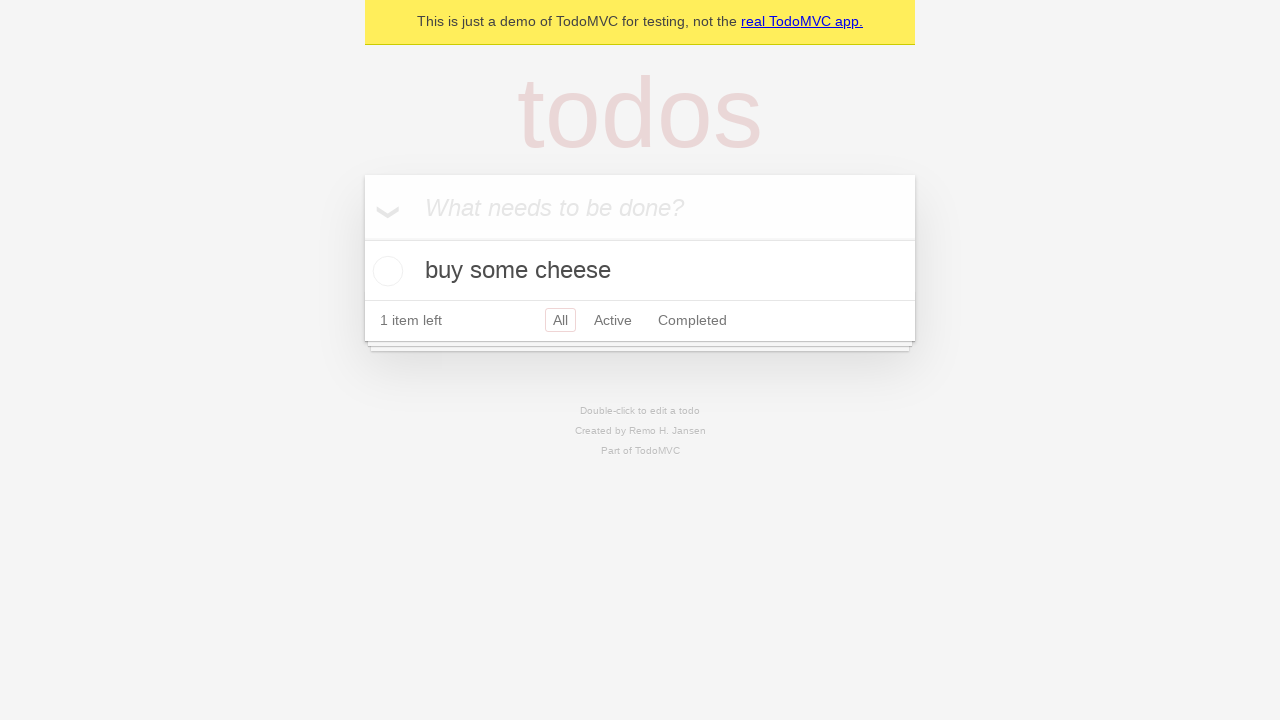

Filled second todo: 'feed the cat' on internal:attr=[placeholder="What needs to be done?"i]
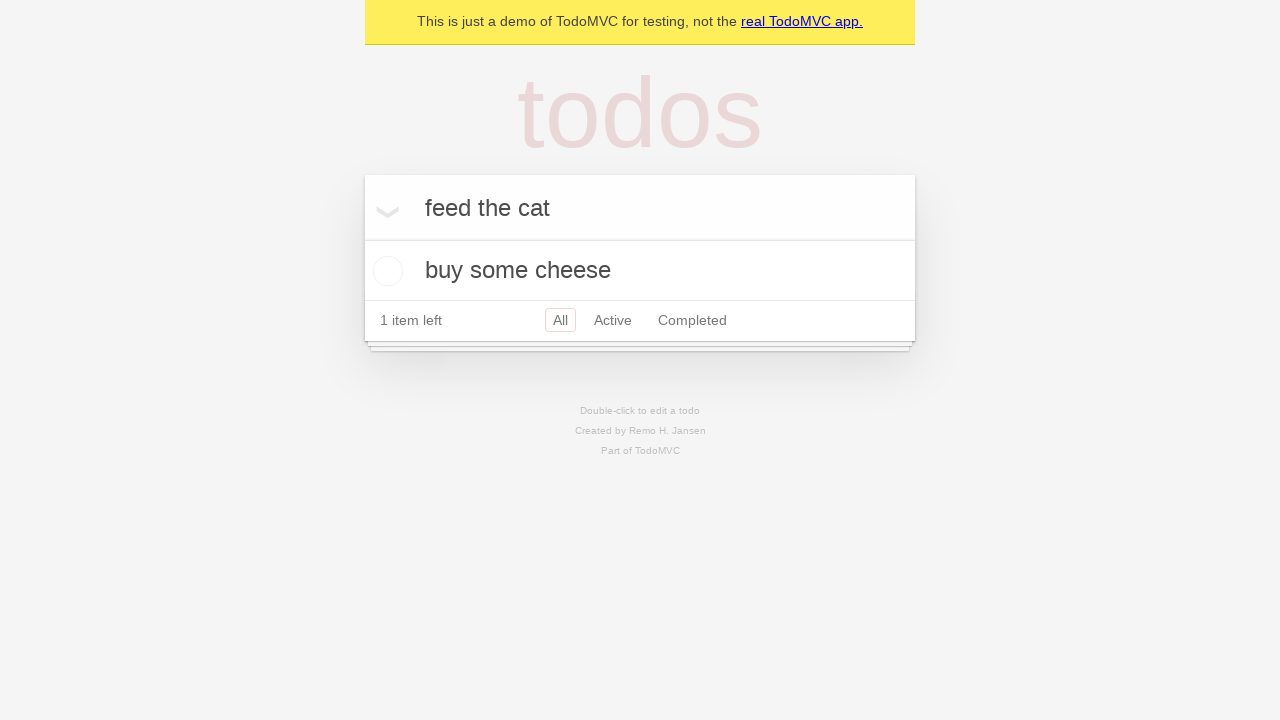

Pressed Enter to create second todo on internal:attr=[placeholder="What needs to be done?"i]
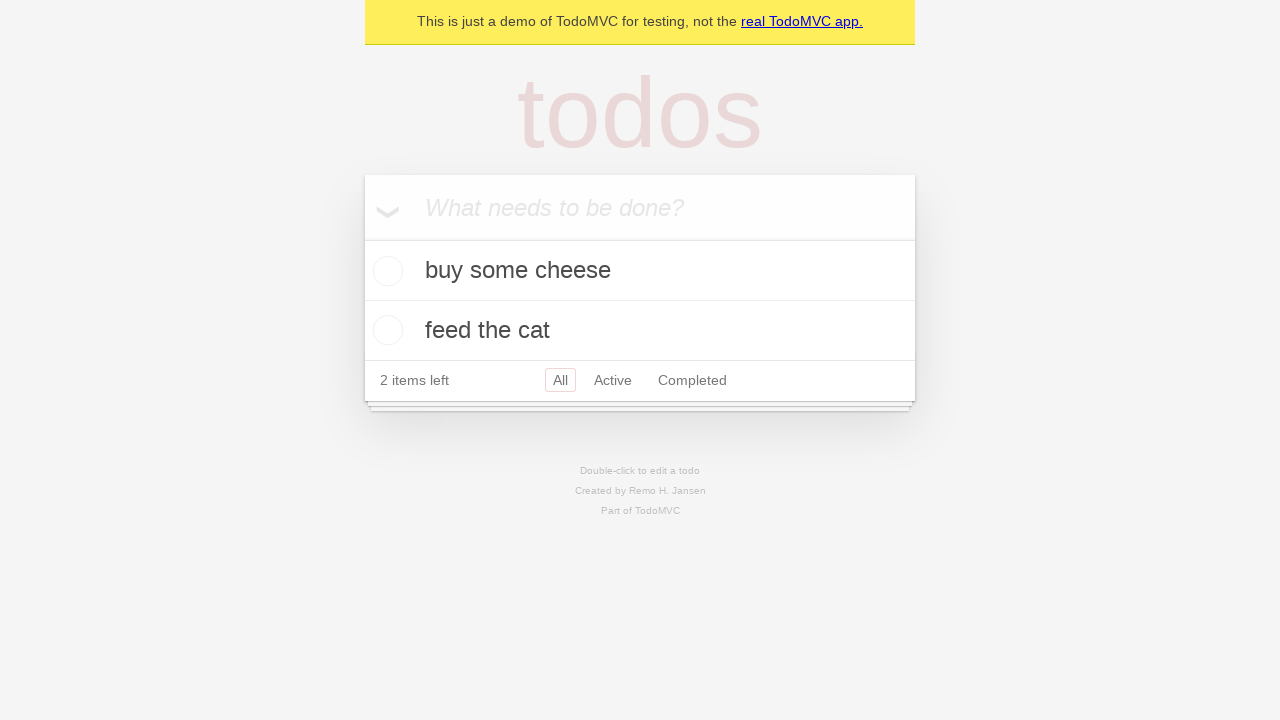

Todo counter updated to display 2 items
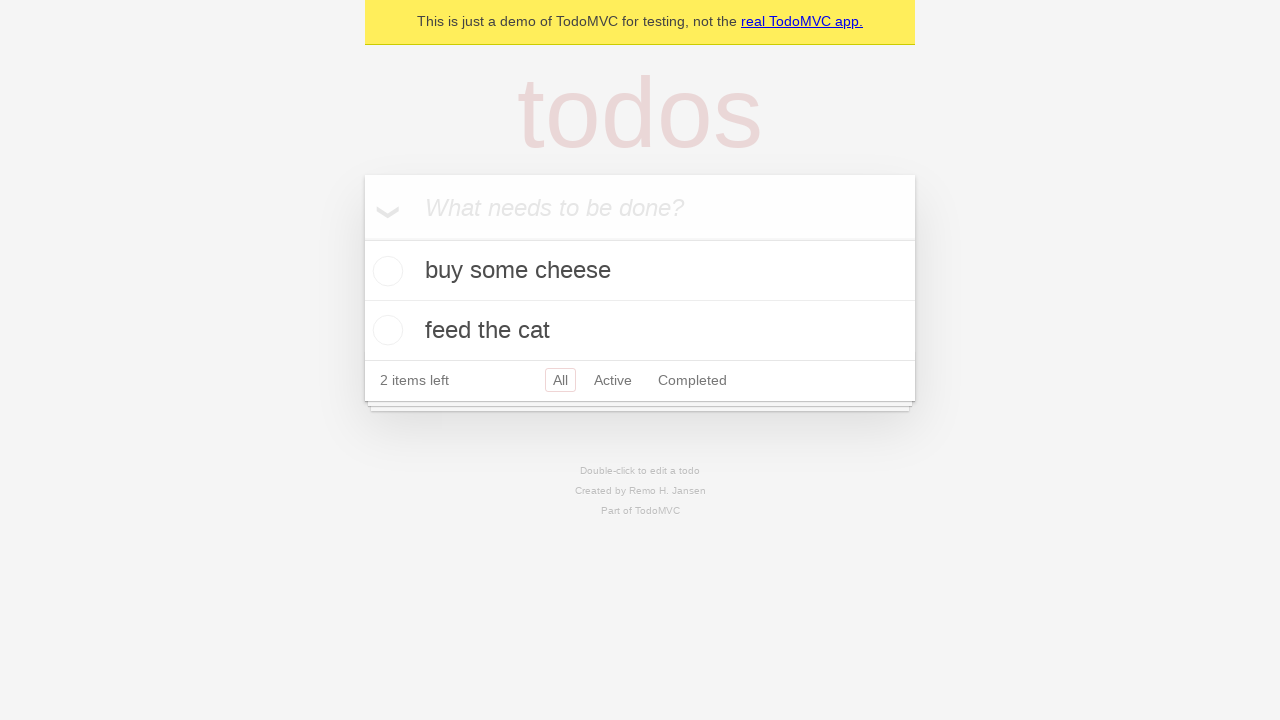

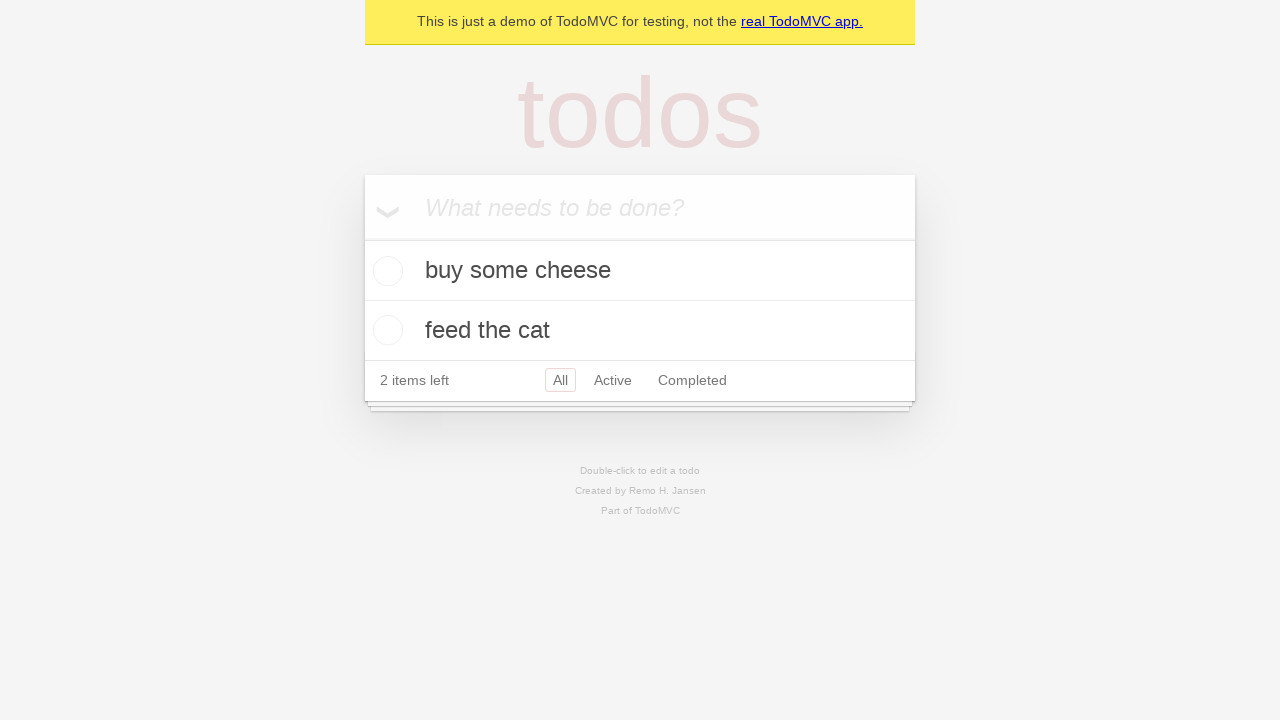